Navigates to the JDI index page and maximizes the browser window. This is a basic navigation test to verify the page loads correctly.

Starting URL: https://epam.github.io/JDI/index.html

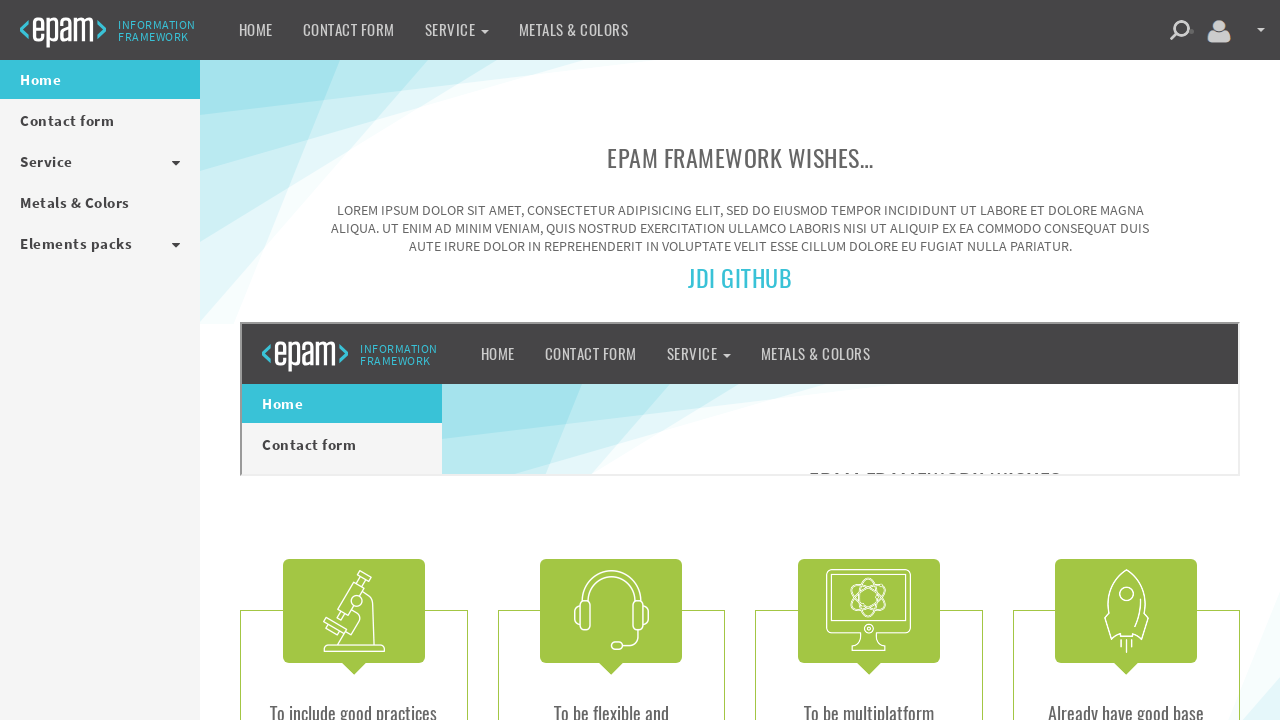

Navigated to JDI index page at https://epam.github.io/JDI/index.html
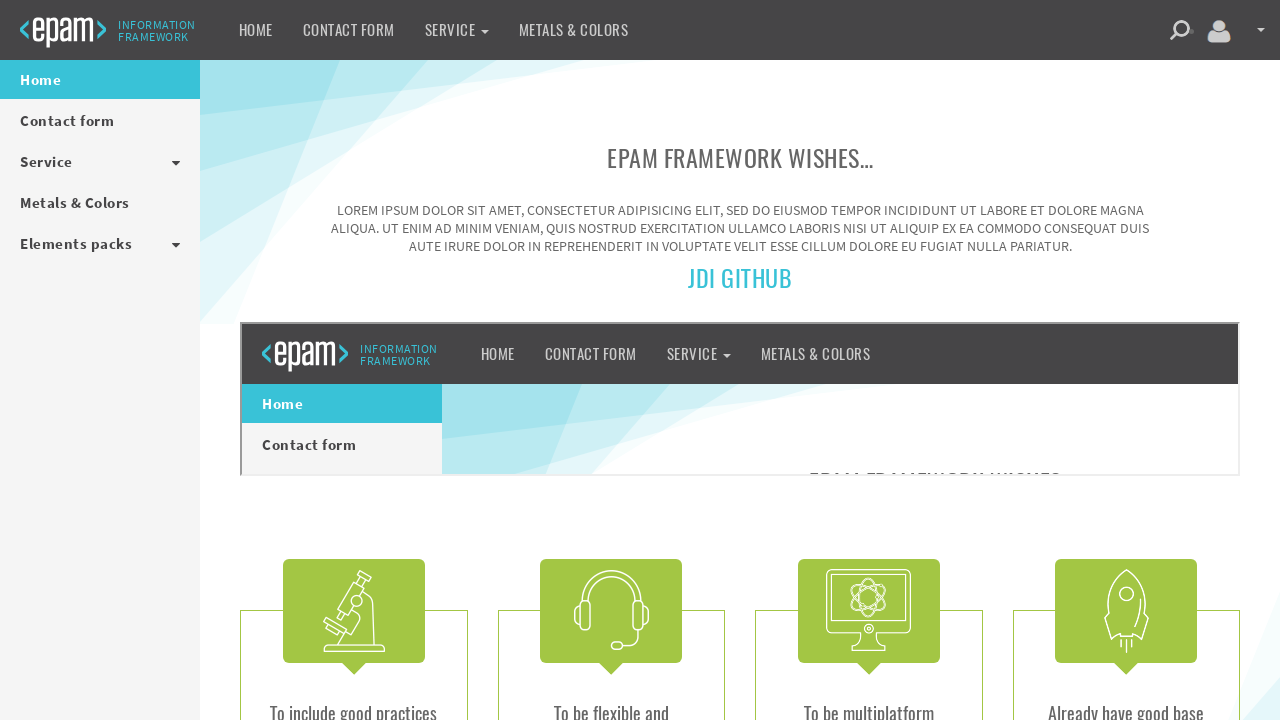

Maximized browser window to 1920x1080 resolution
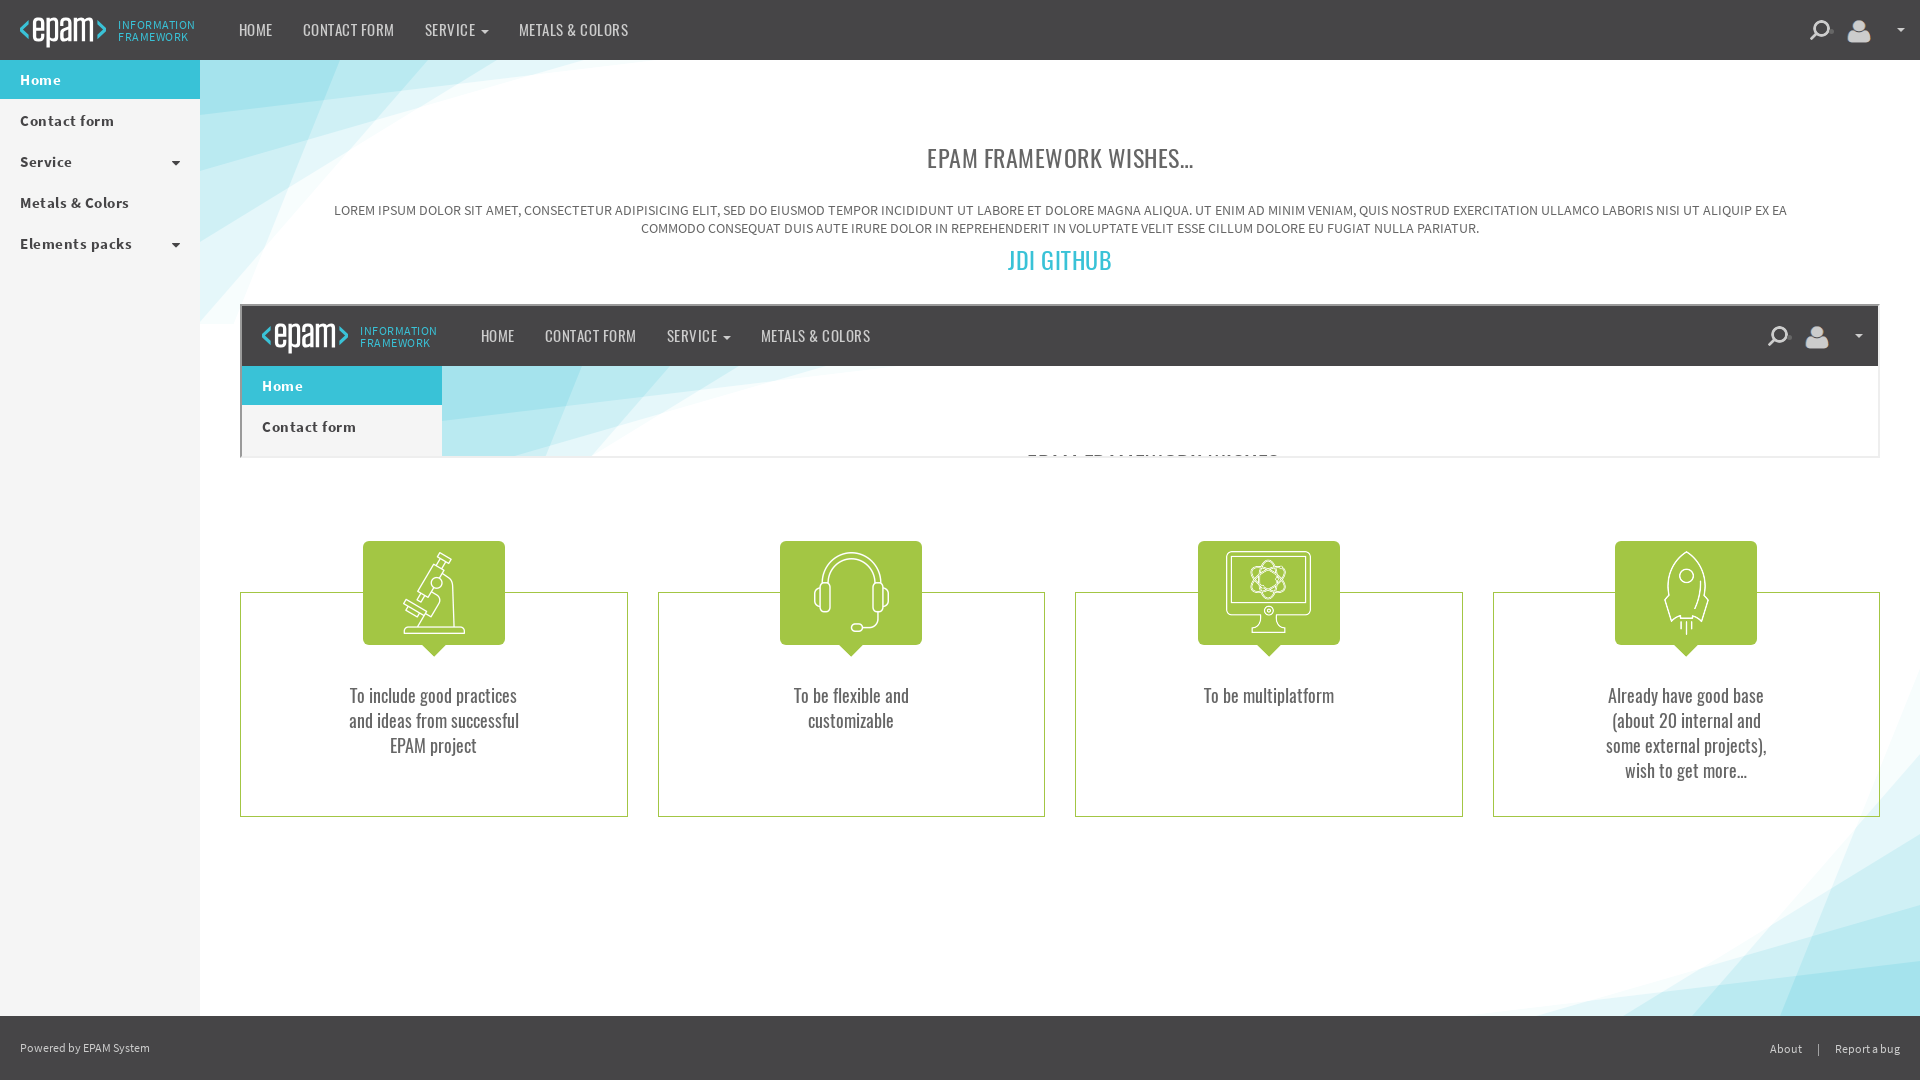

Page fully loaded and DOM content rendered
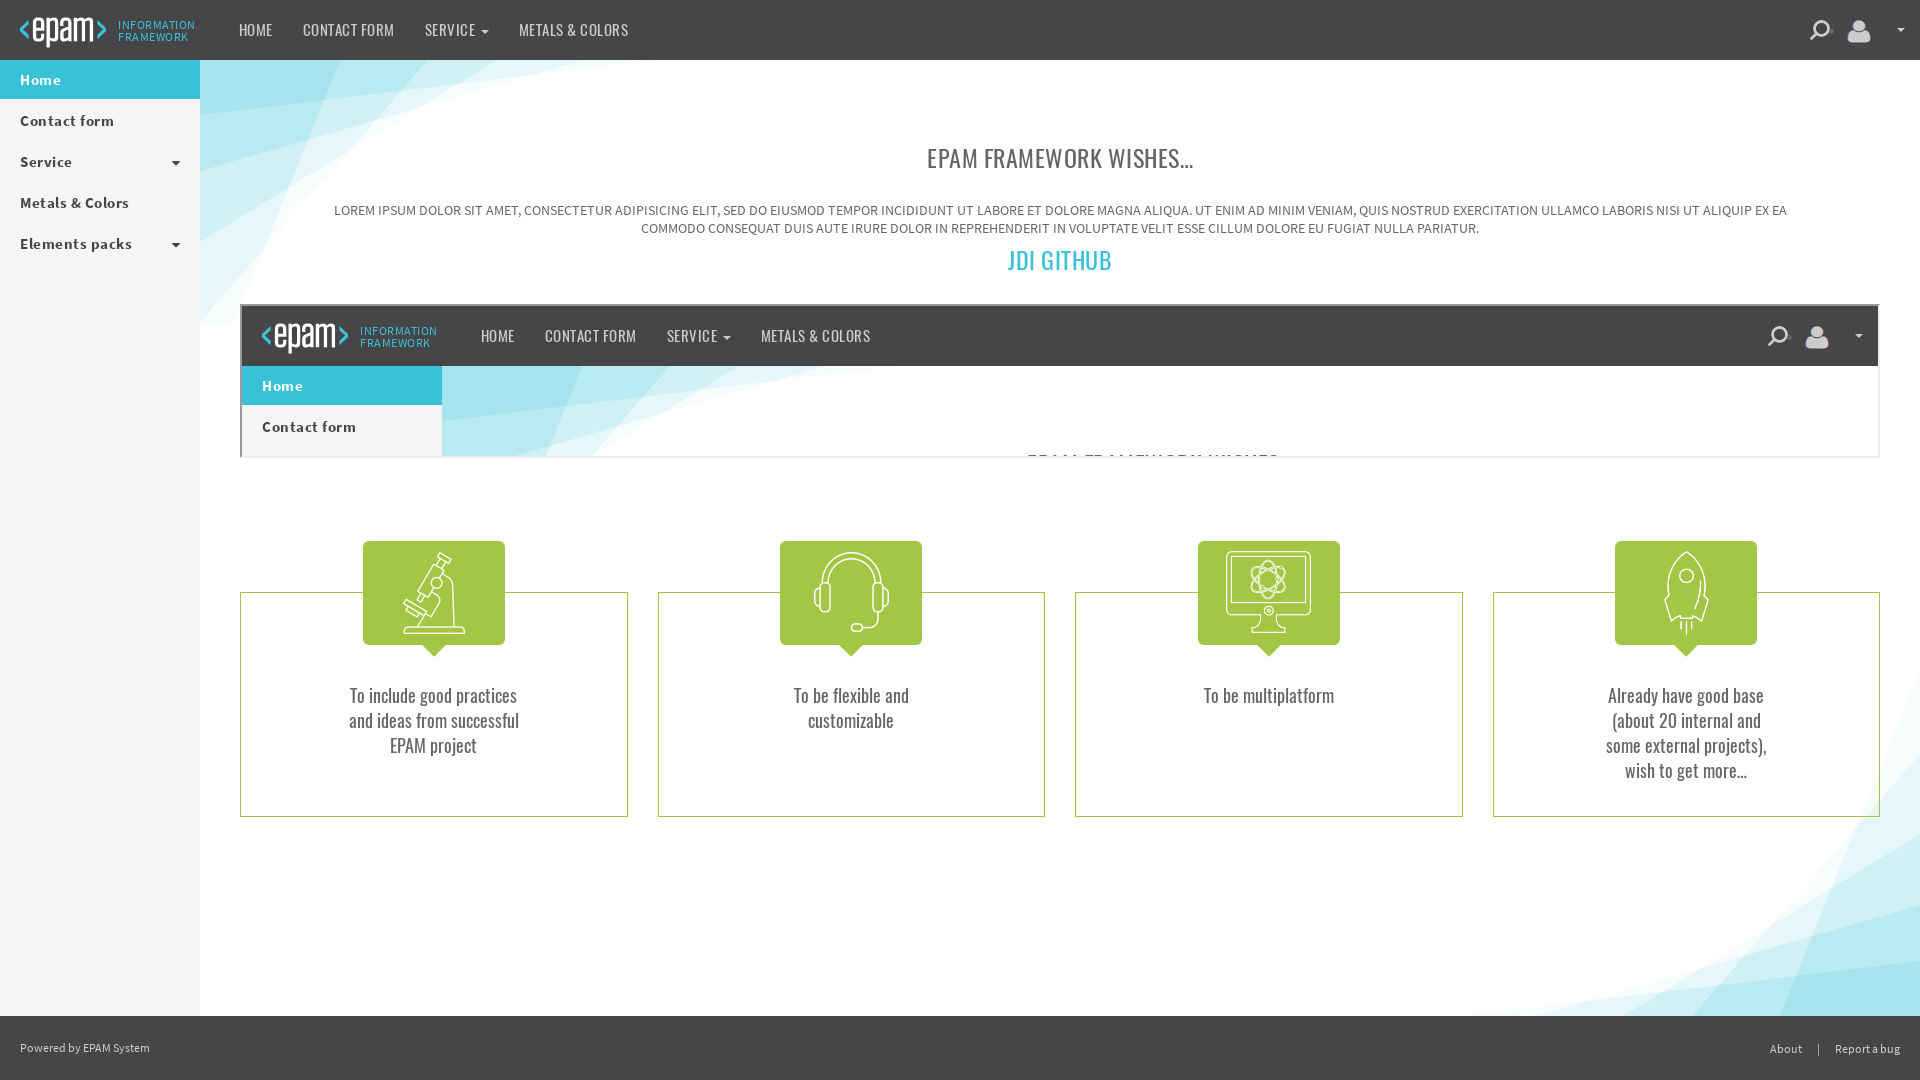

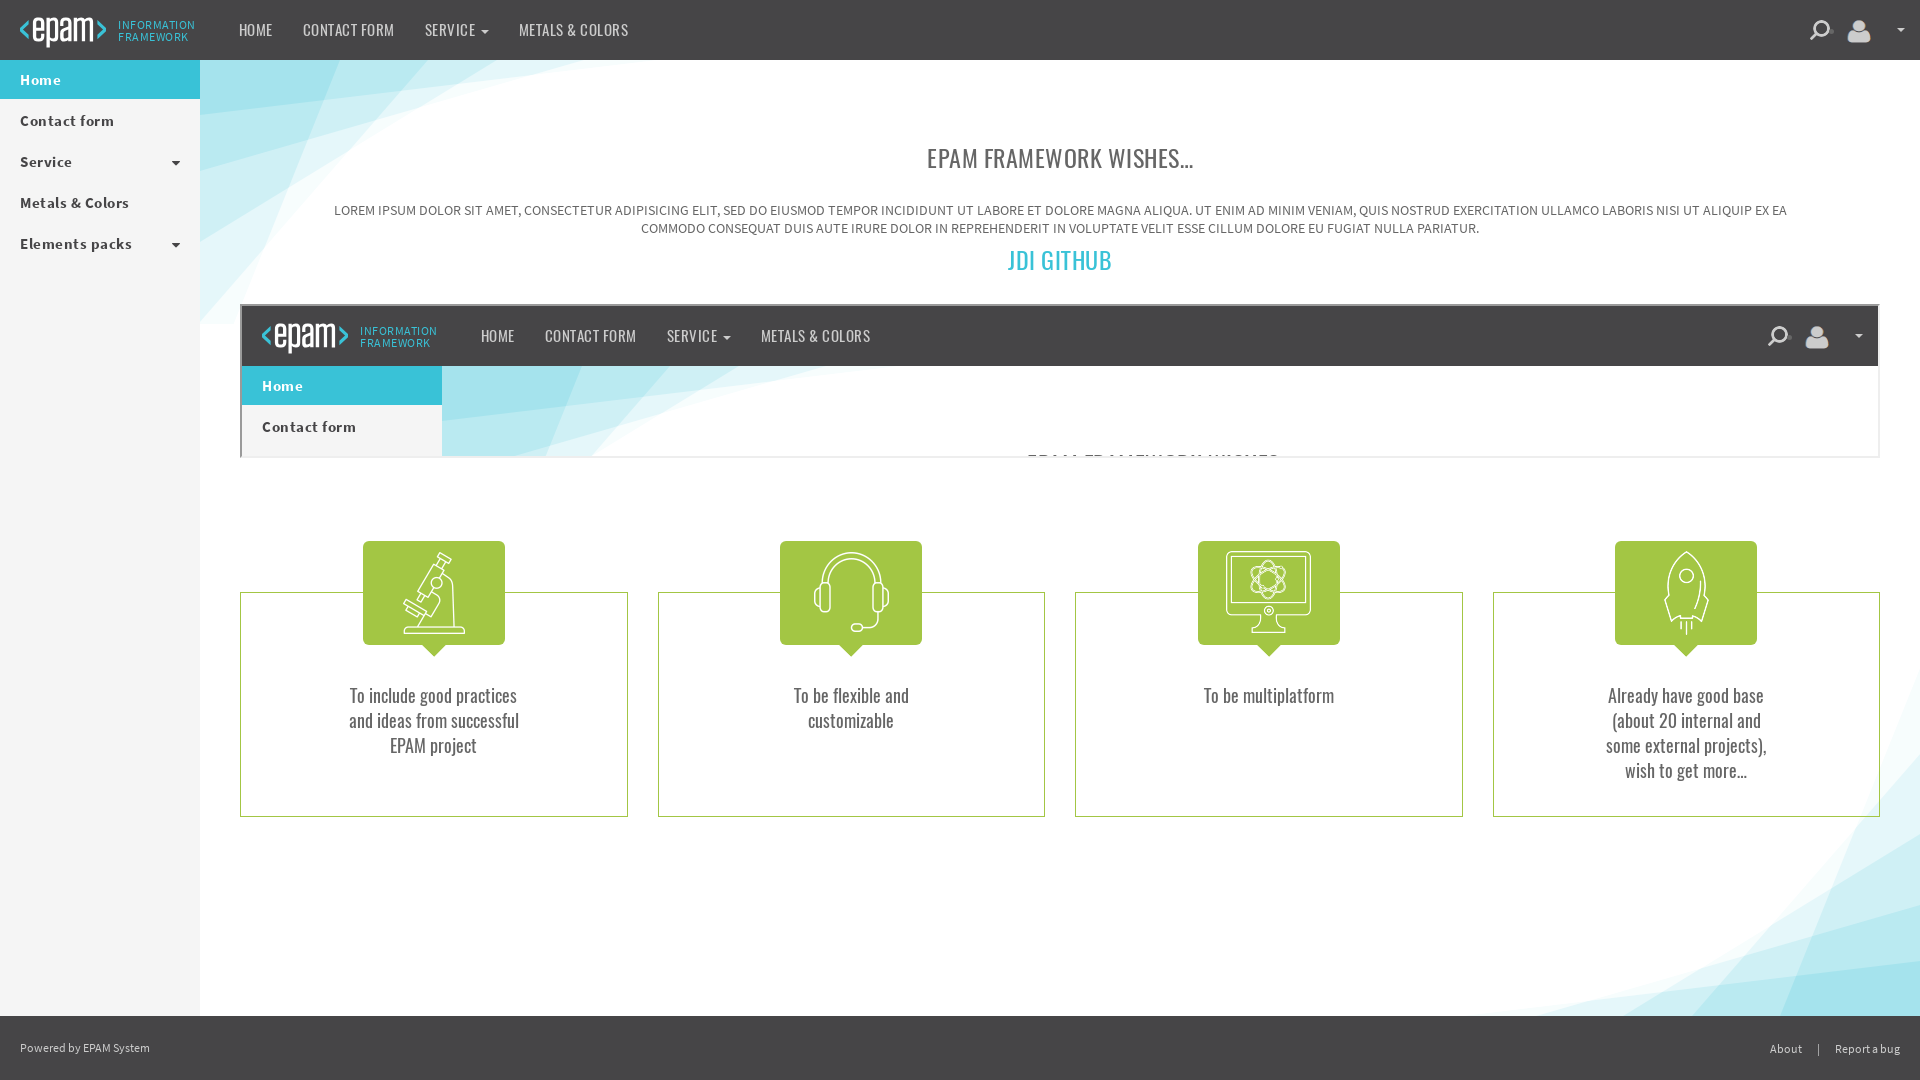